Tests date picker functionality by selecting a specific date (January 30, 2000) from a calendar widget

Starting URL: https://www.dummyticket.com/dummy-ticket-for-visa-application/

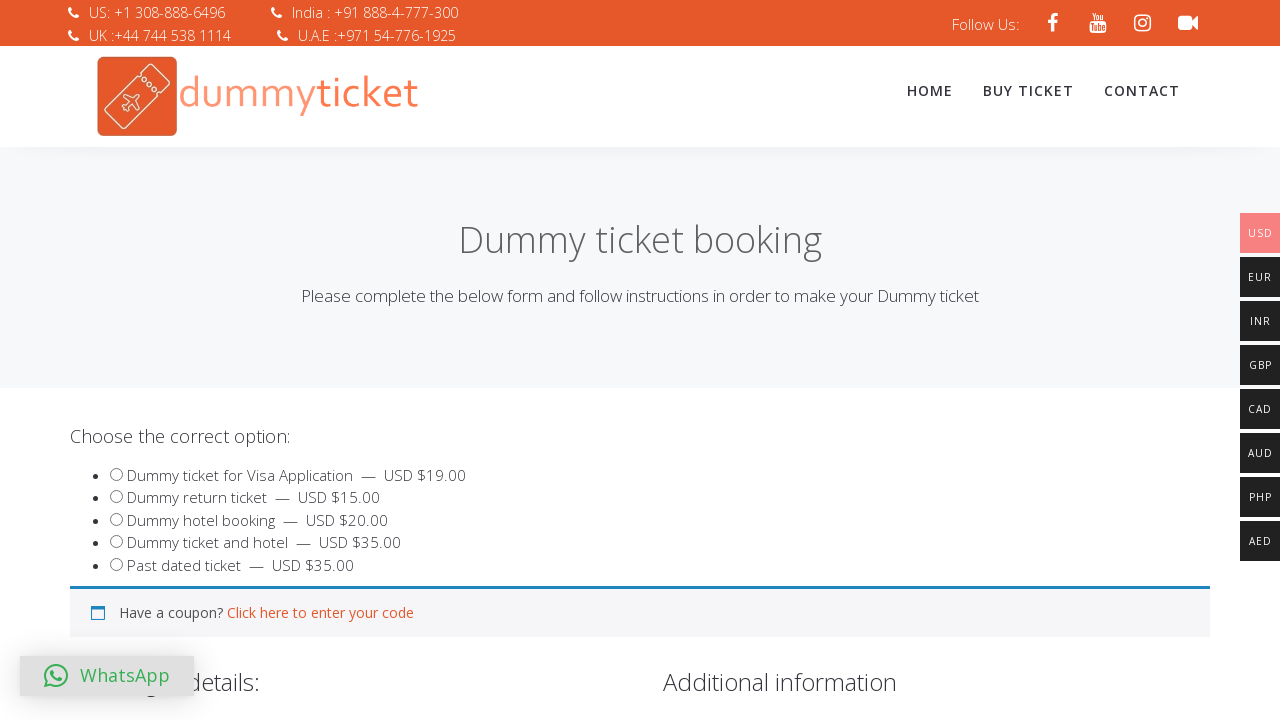

Clicked on date of birth input to open date picker at (344, 360) on #dob
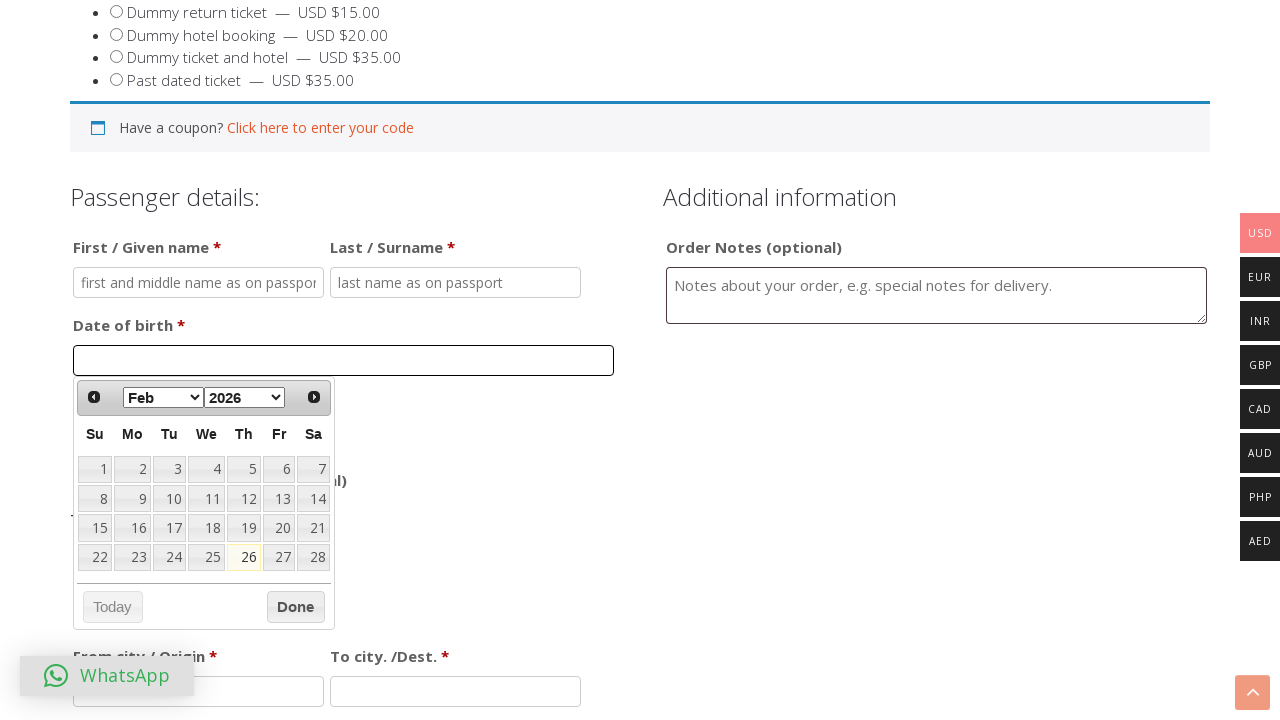

Selected January from month dropdown on select[aria-label='Select month']
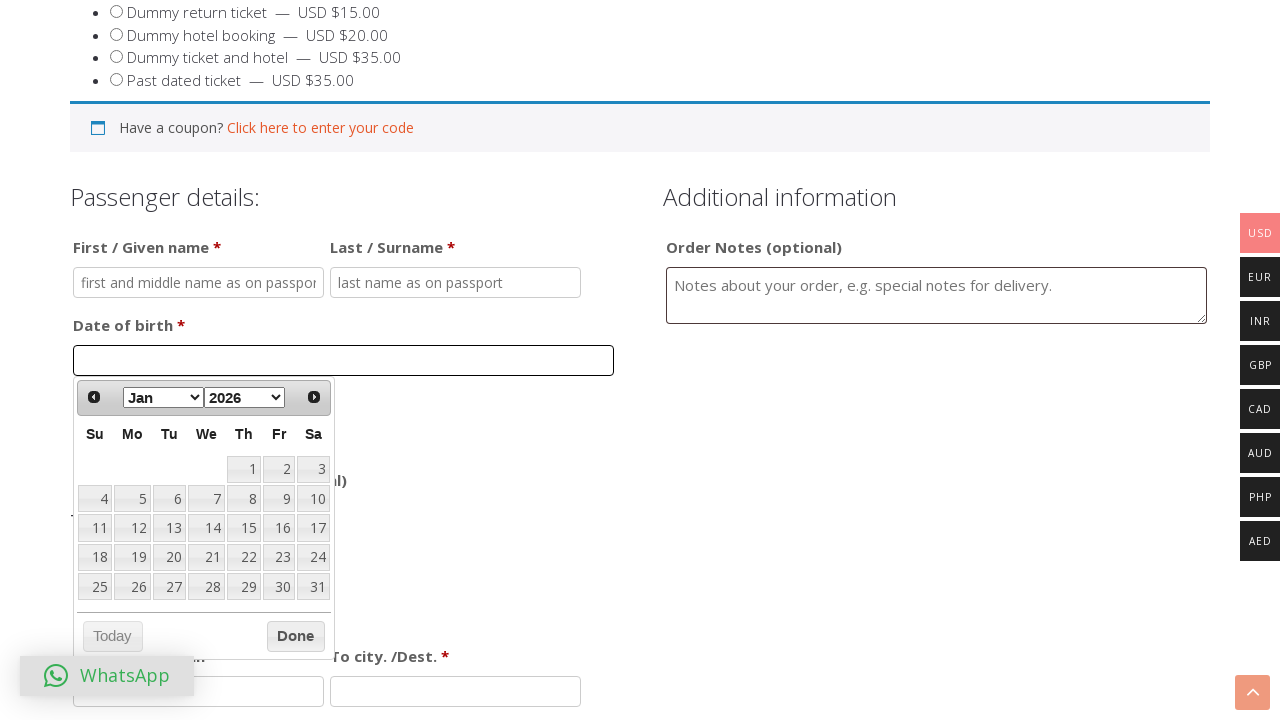

Selected 2000 from year dropdown on select[aria-label='Select year']
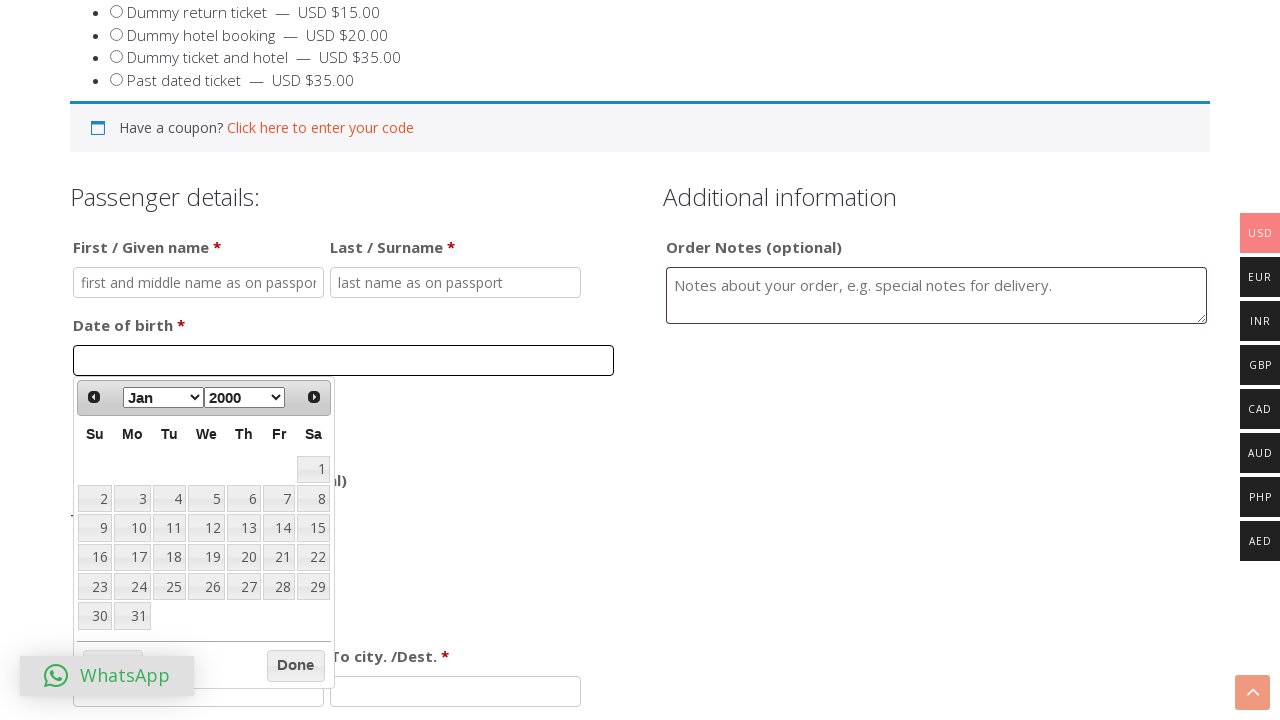

Clicked on day 30 in the calendar to select January 30, 2000 at (95, 616) on xpath=//div[@id='ui-datepicker-div']//table/tbody/tr/td/a[text()='30']
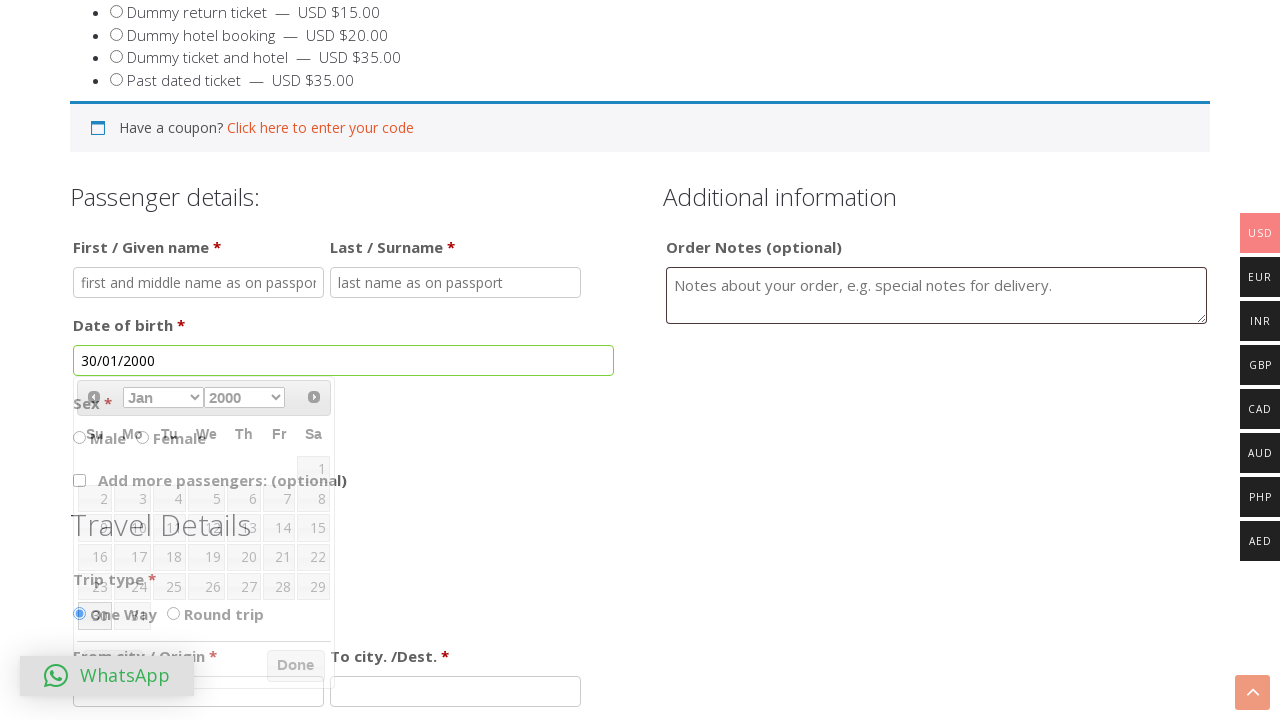

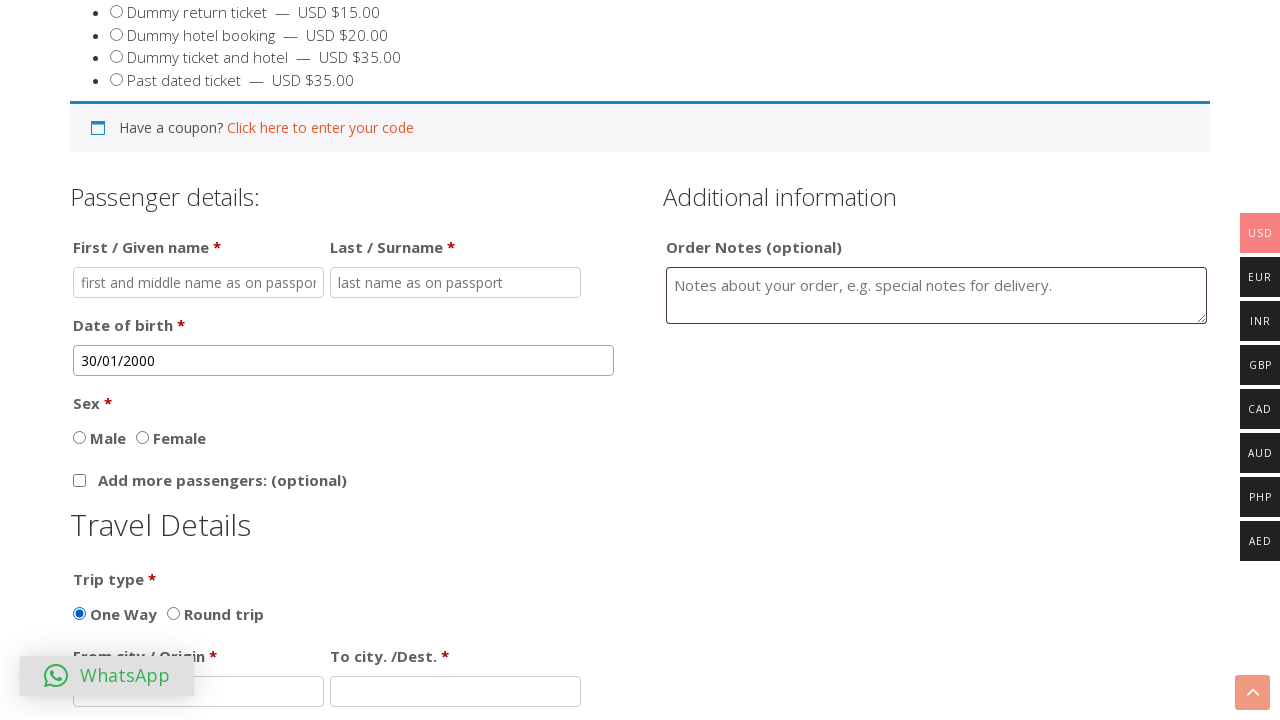